Tests alert box handling by triggering different types of alerts (simple alert and confirmation dialog) and interacting with them

Starting URL: http://demo.automationtesting.in/Alerts.html

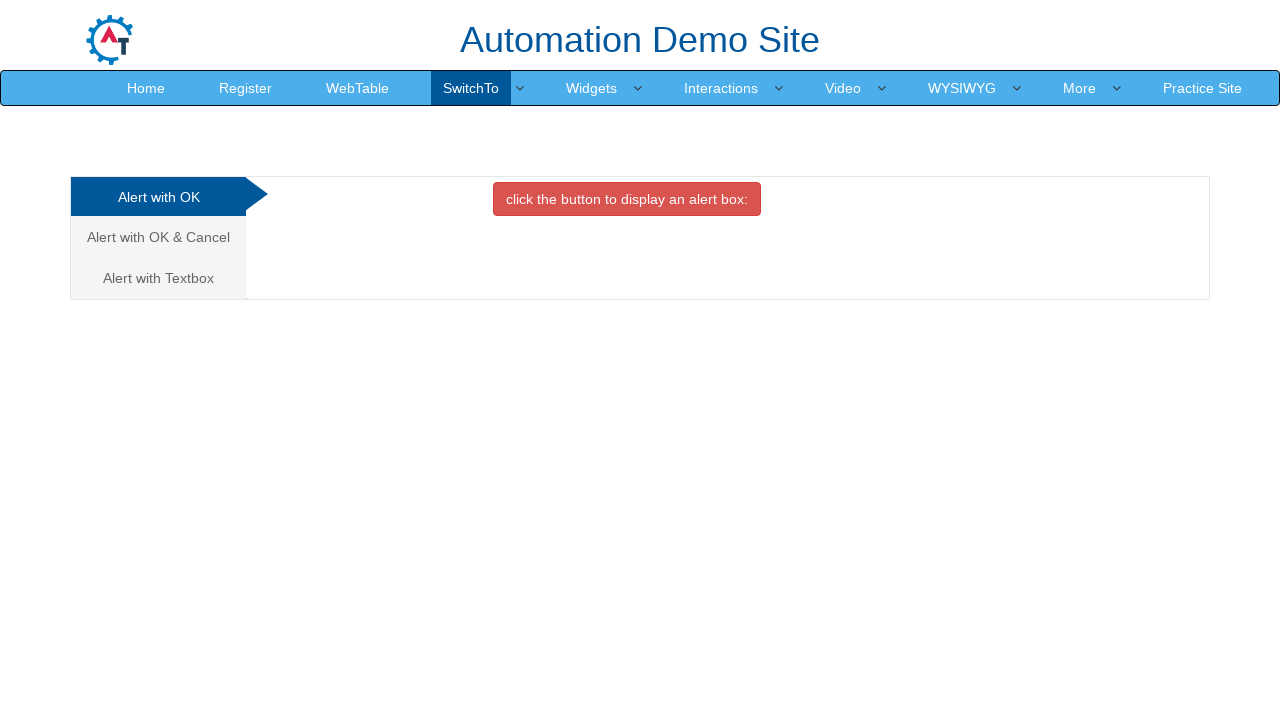

Clicked button to trigger simple alert at (627, 199) on xpath=//div/button[@class='btn btn-danger']
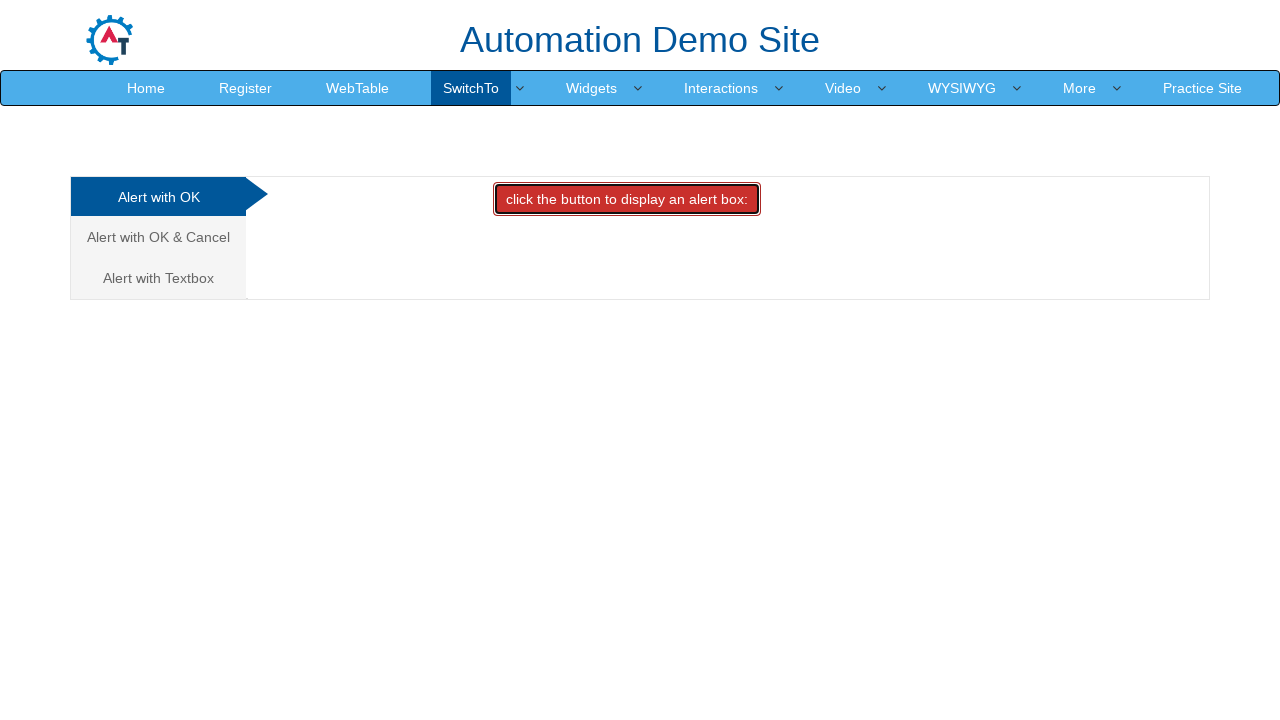

Set up dialog handler to accept alerts
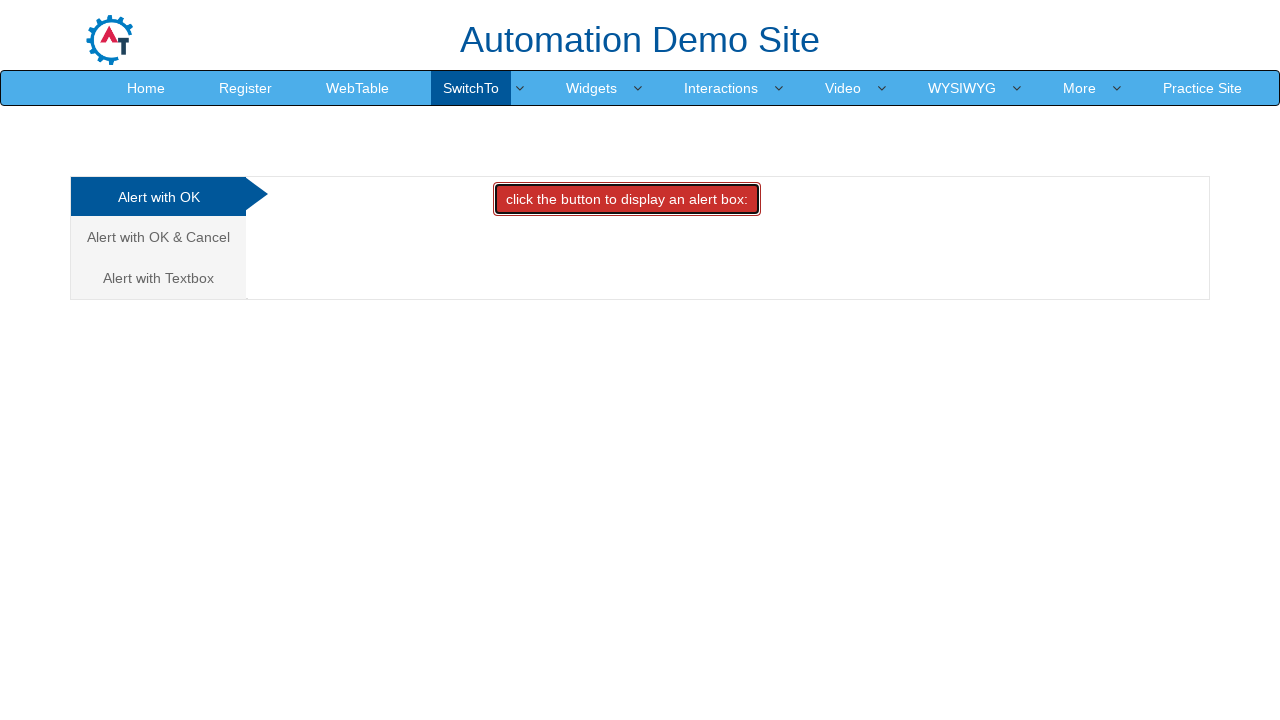

Clicked Cancel Tab to switch to confirmation alert section at (158, 237) on xpath=//a[@href='#CancelTab']
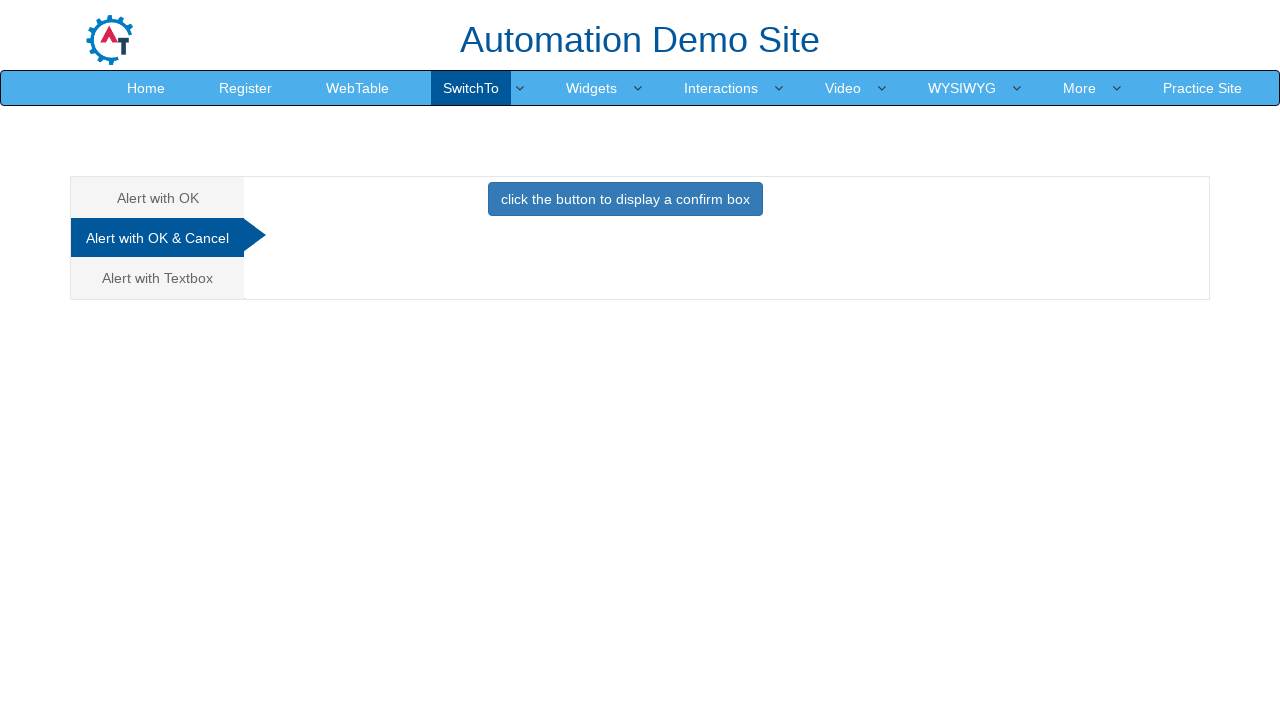

Clicked button to trigger confirmation dialog at (625, 199) on xpath=//button[@class='btn btn-primary']
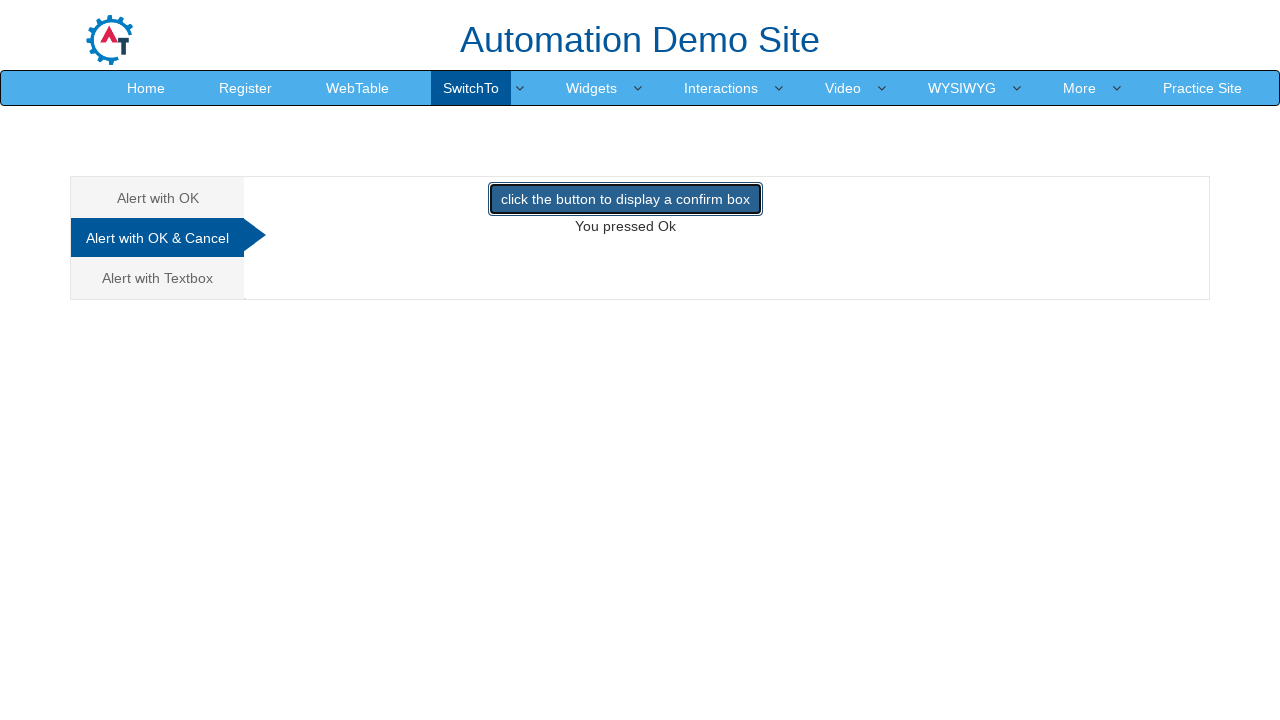

Set up dialog handler to dismiss confirmation dialogs
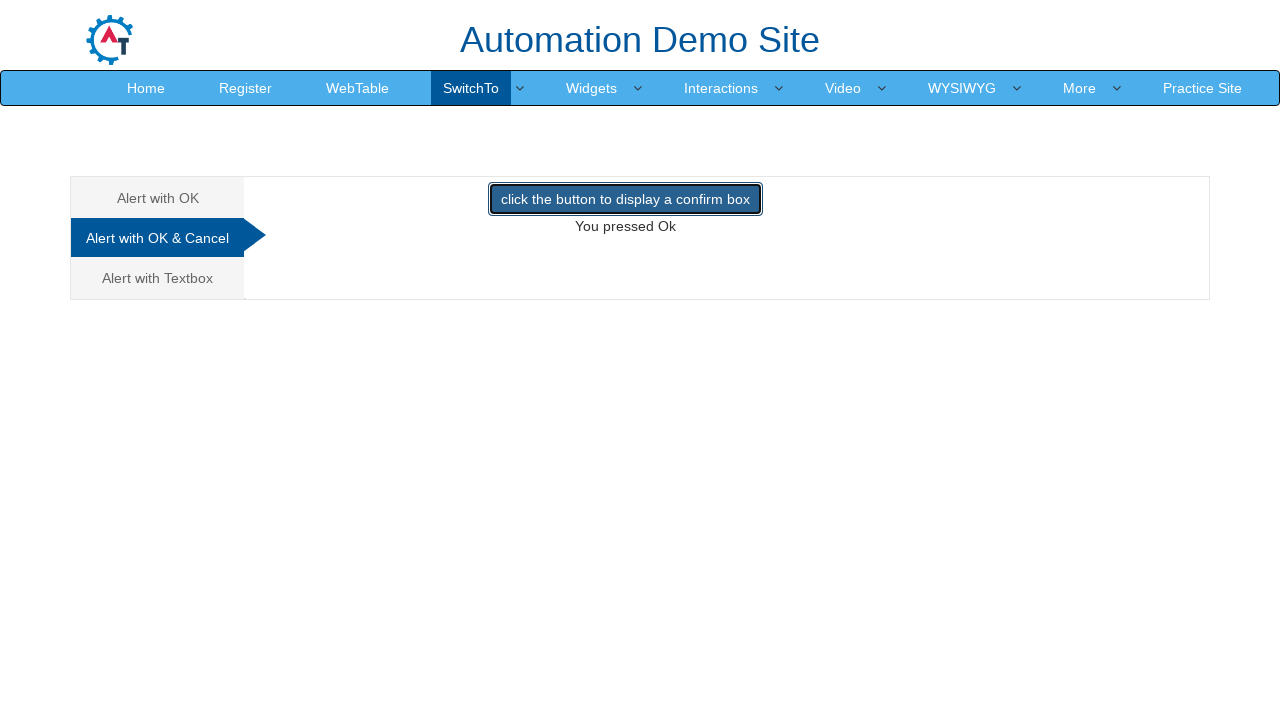

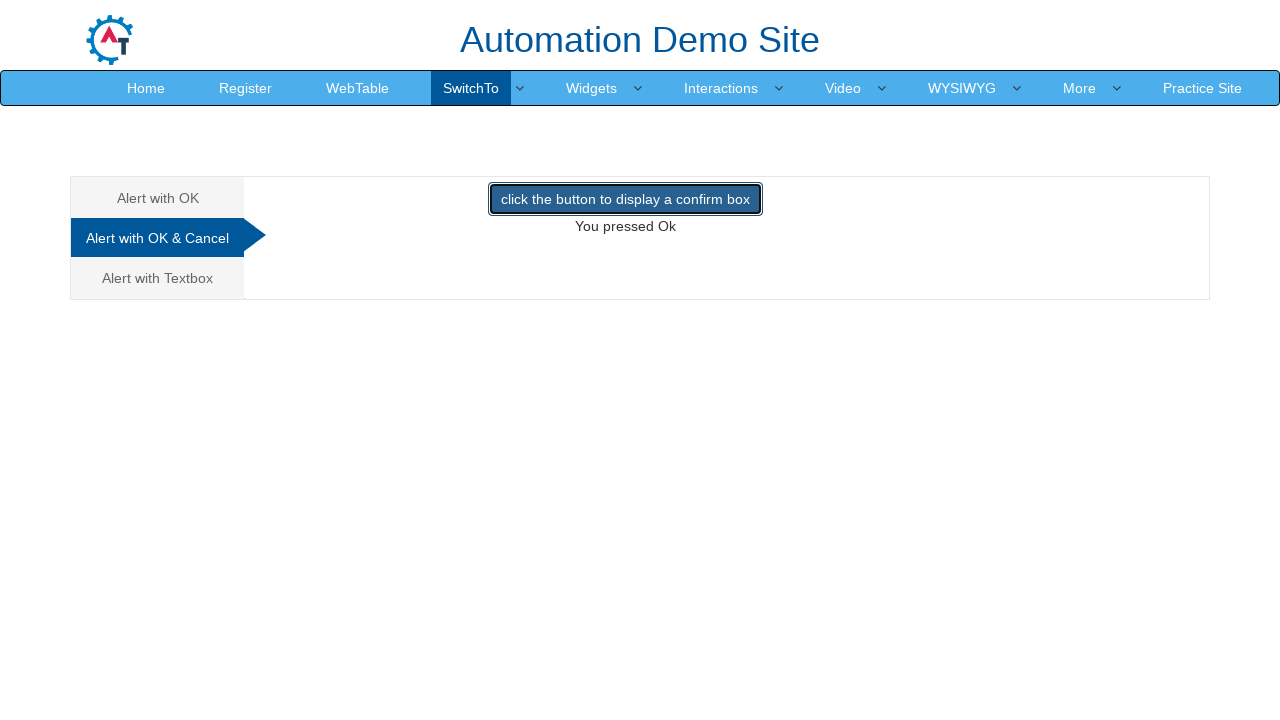